Tests that todo data persists after page reload.

Starting URL: https://demo.playwright.dev/todomvc

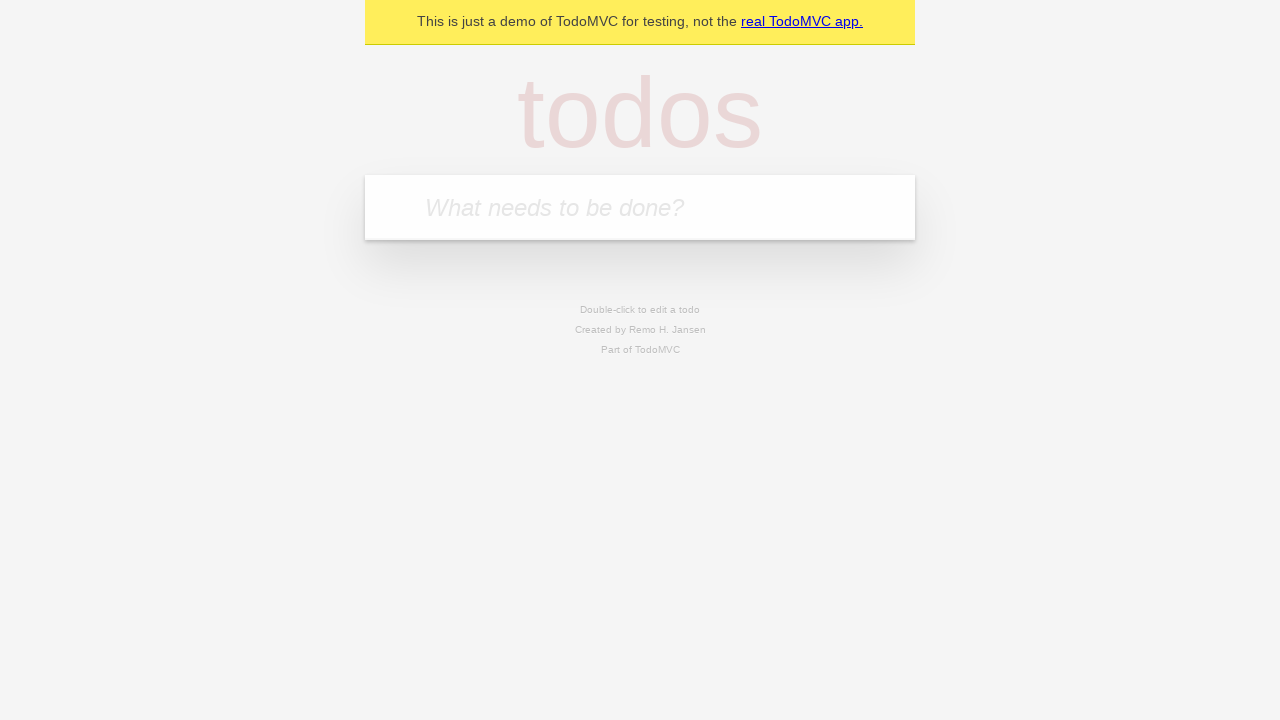

Filled new todo input with 'buy some cheese' on .new-todo
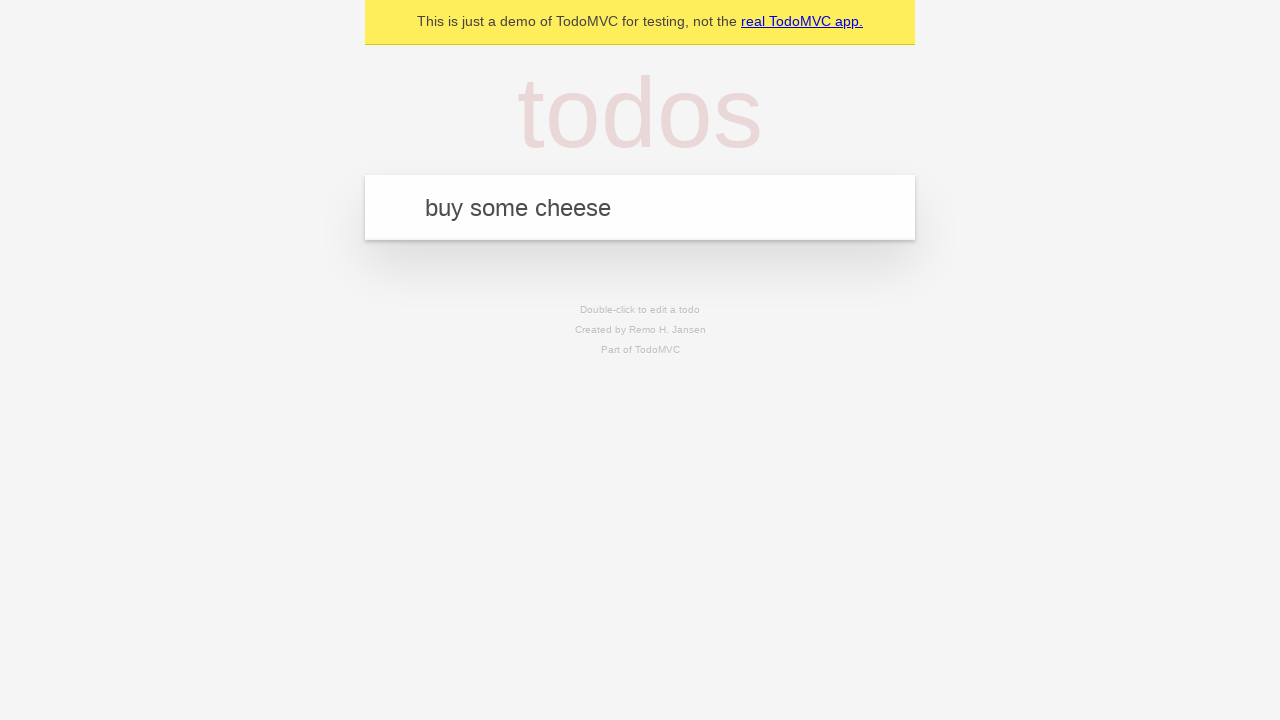

Pressed Enter to create first todo item on .new-todo
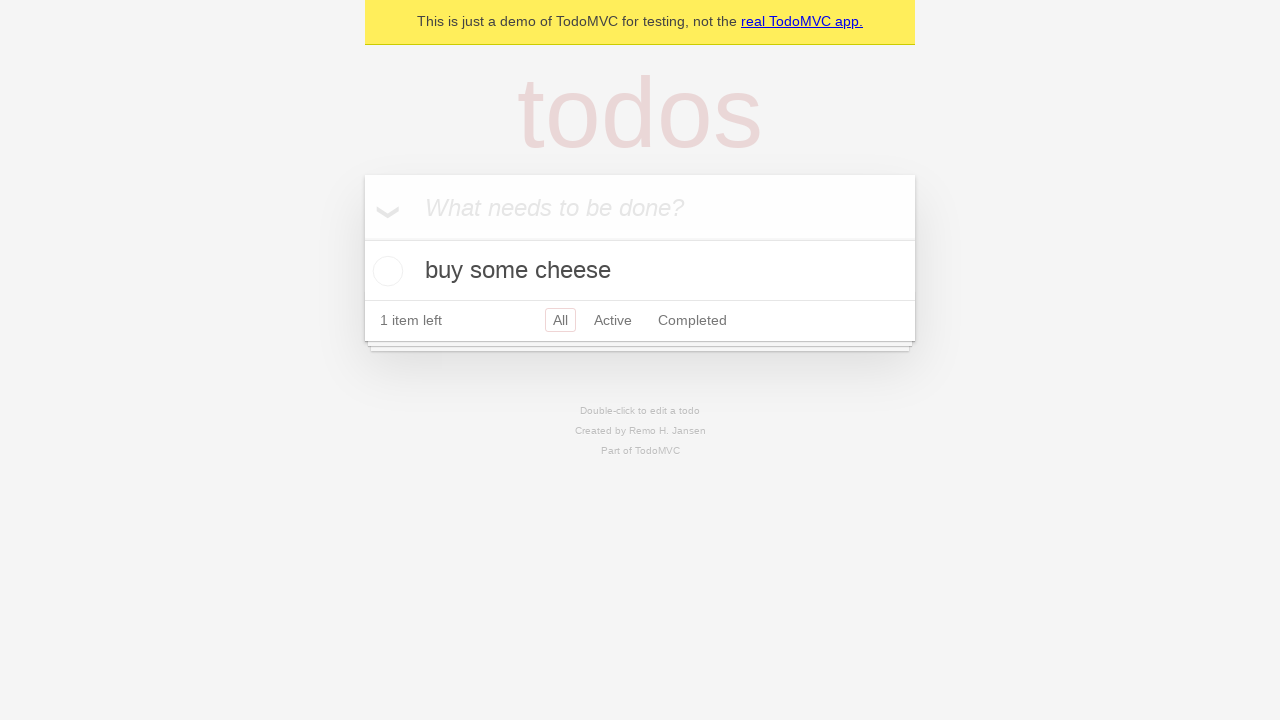

Filled new todo input with 'feed the cat' on .new-todo
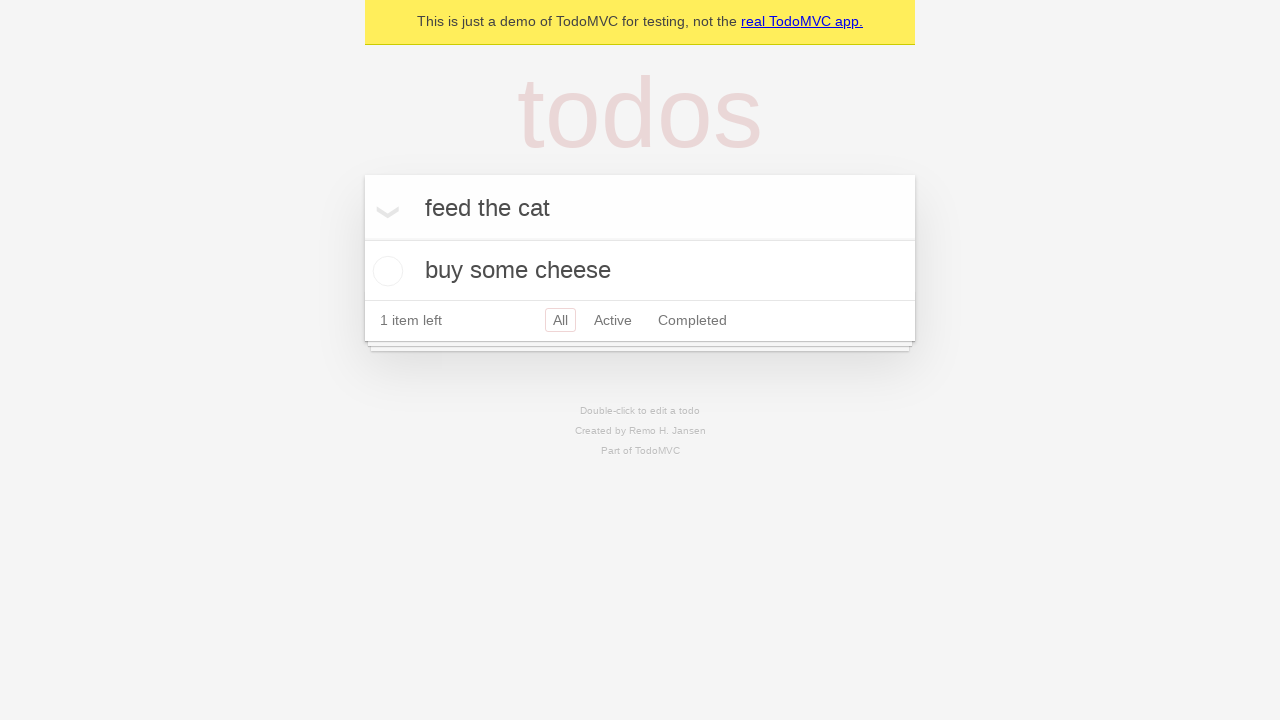

Pressed Enter to create second todo item on .new-todo
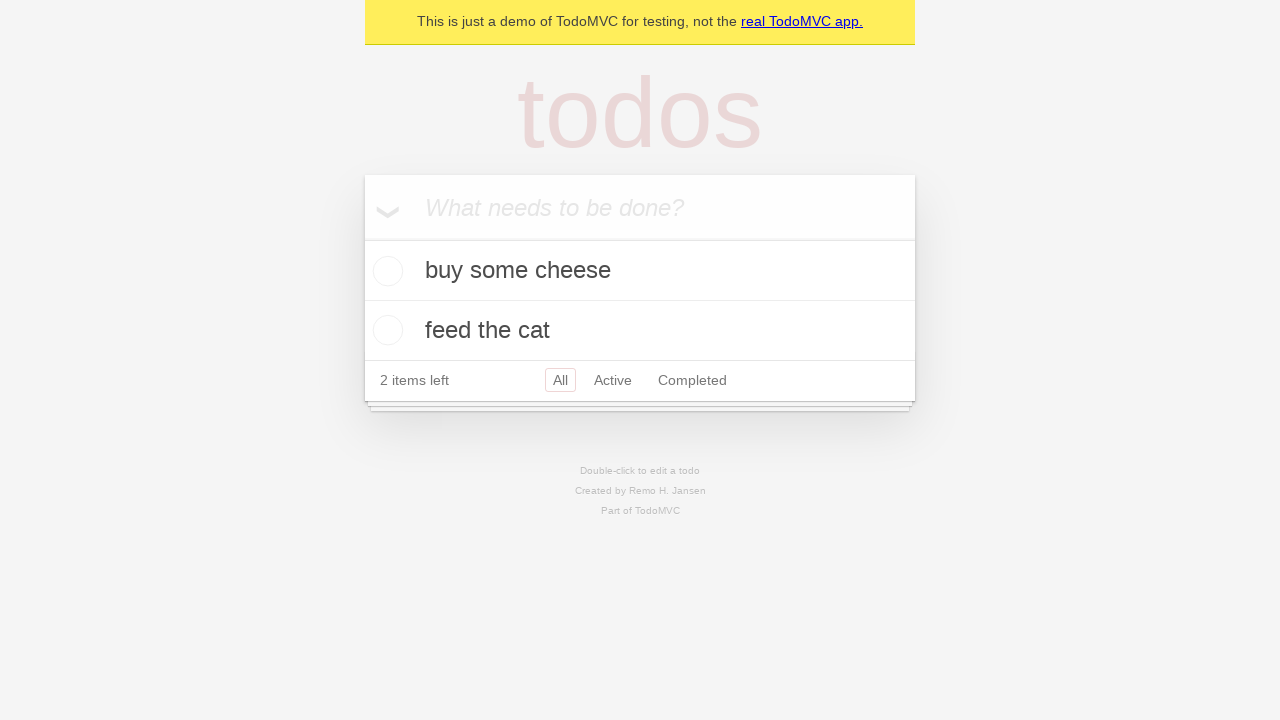

Waited for both todo items to appear in the list
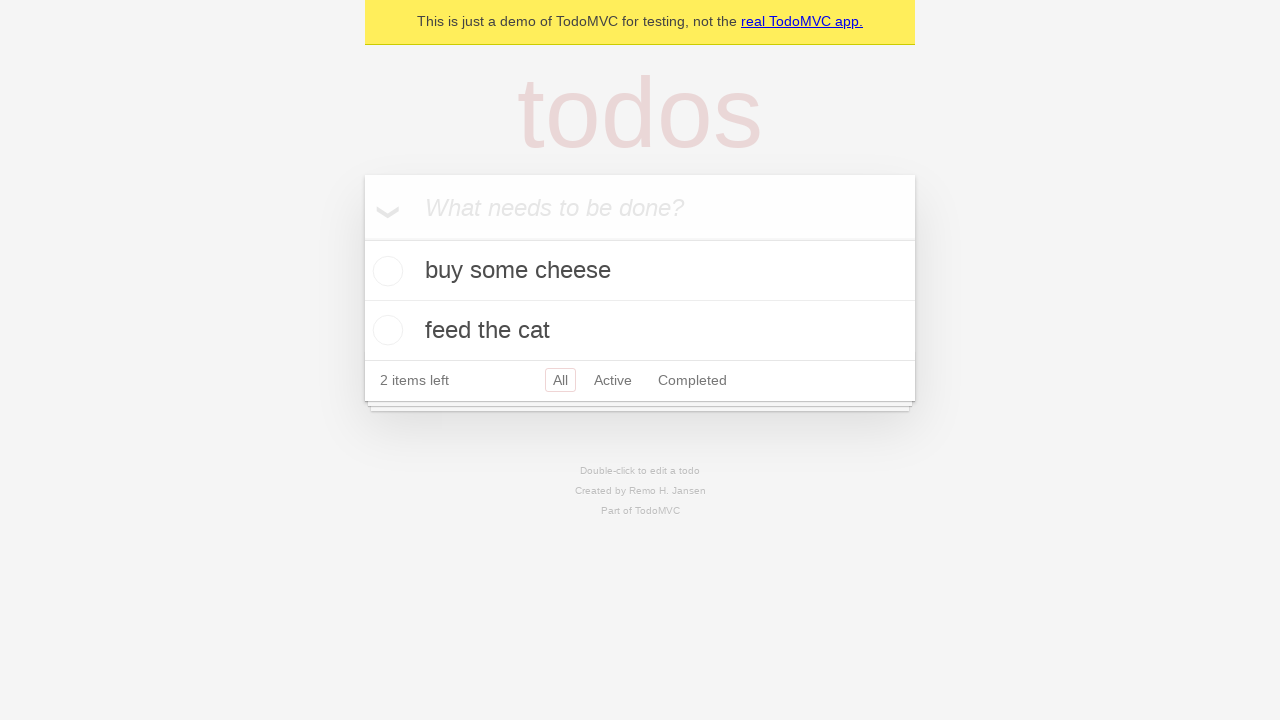

Checked the first todo item as completed at (385, 271) on .todo-list li >> nth=0 >> .toggle
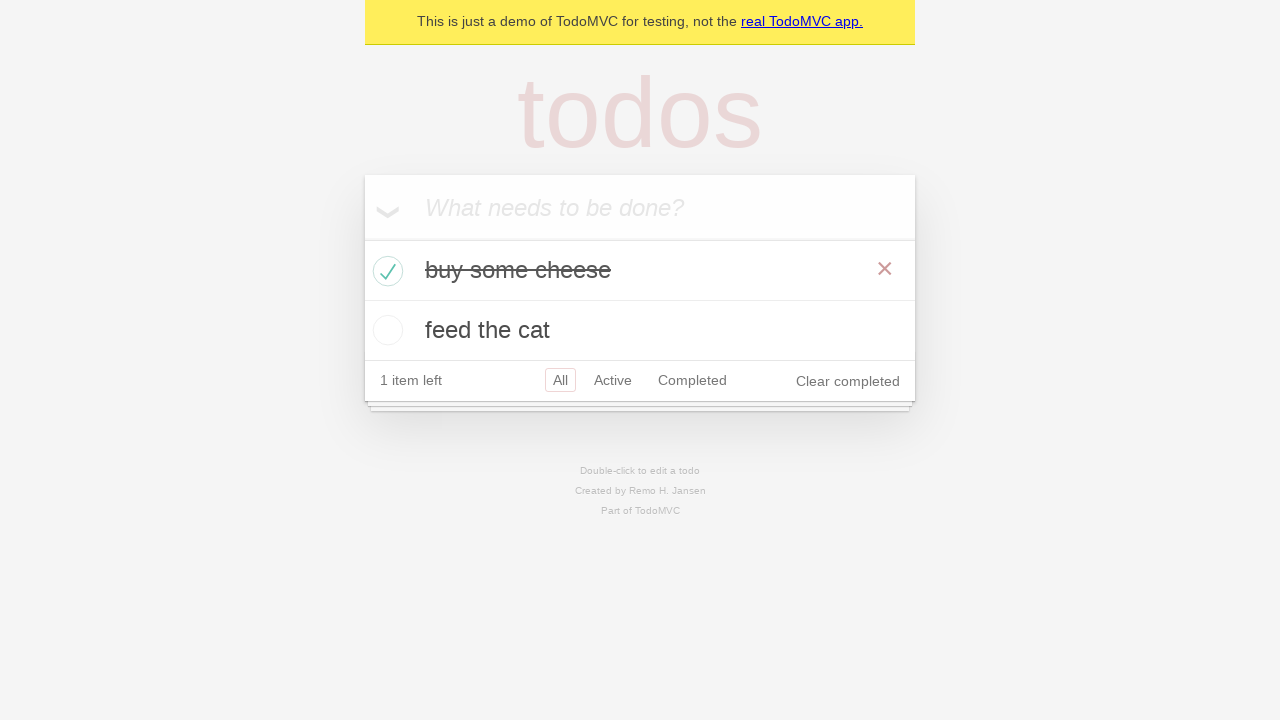

Reloaded the page to test data persistence
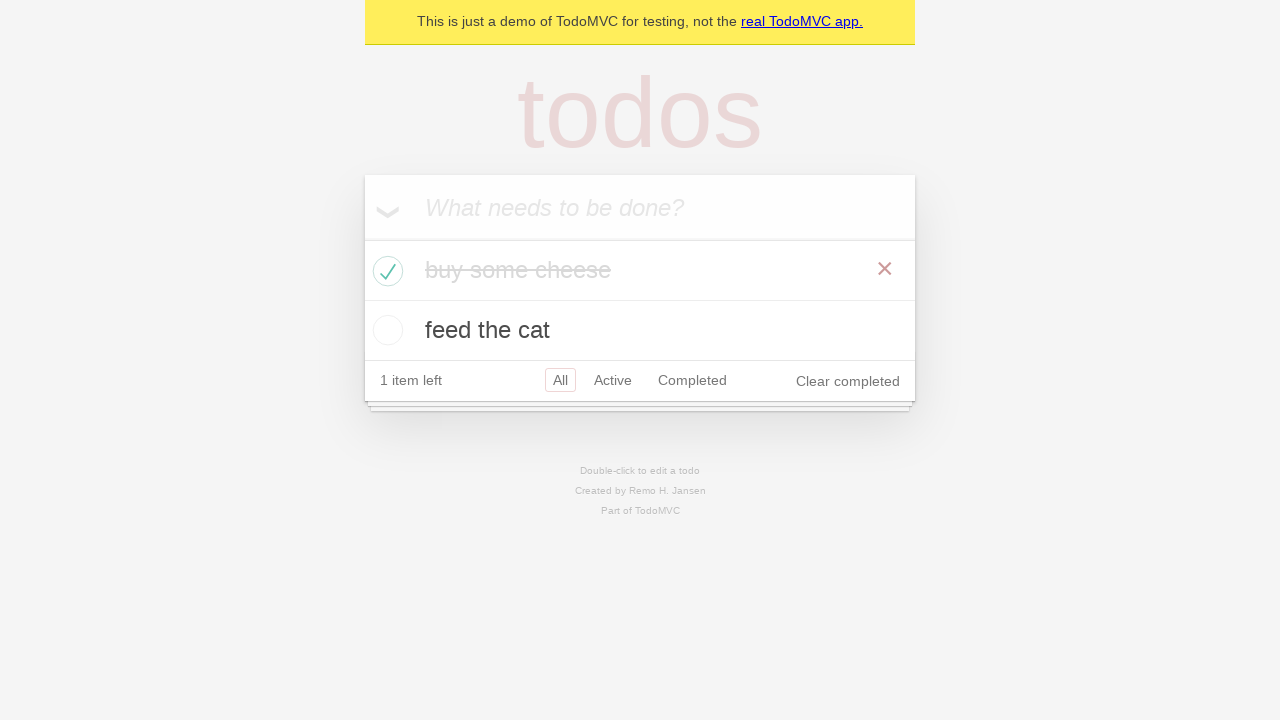

Verified that both todo items persisted after page reload
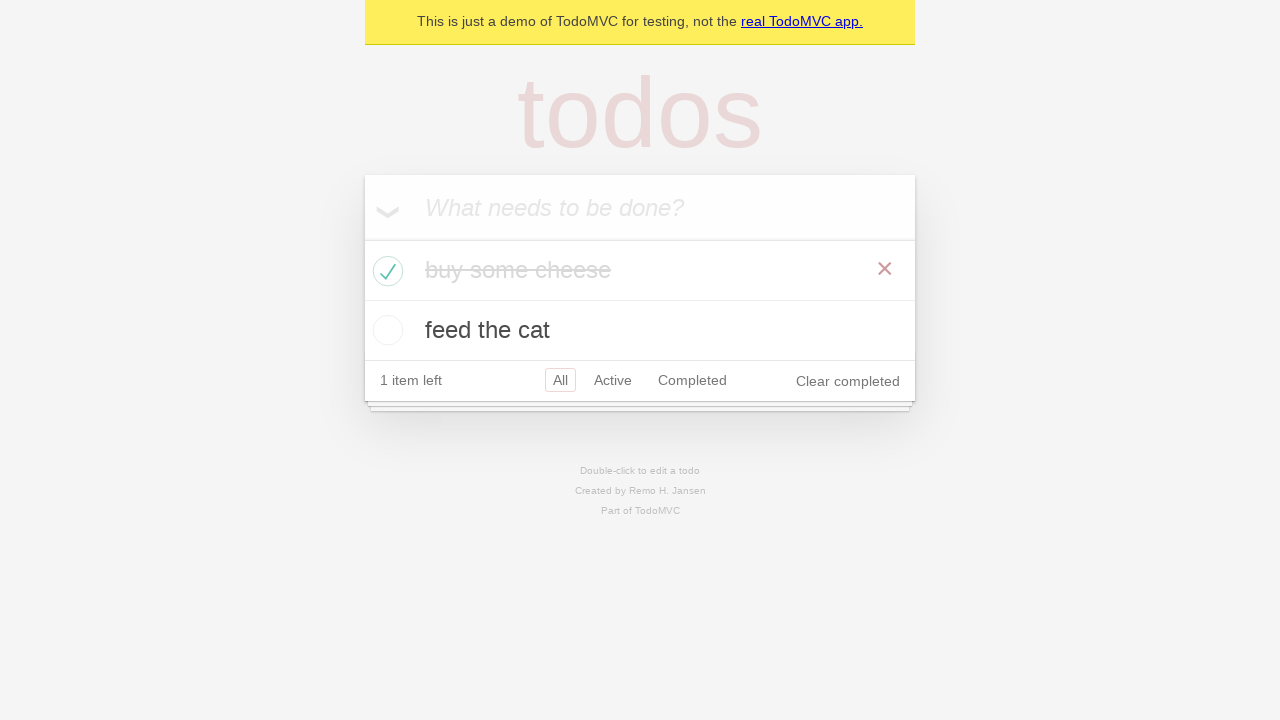

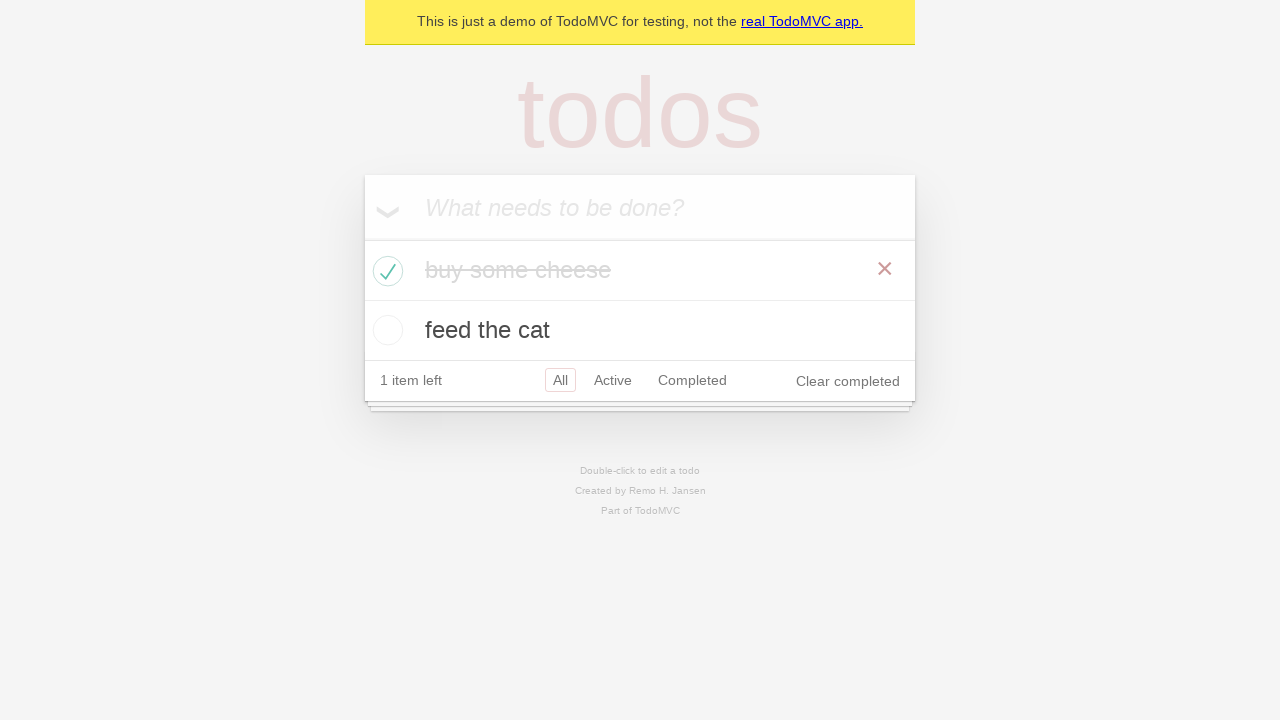